Tests autocomplete functionality by typing a partial search term, waiting for suggestions to appear, and selecting a specific option (URUGUAY) from the dropdown list.

Starting URL: http://demo.automationtesting.in/AutoComplete.html

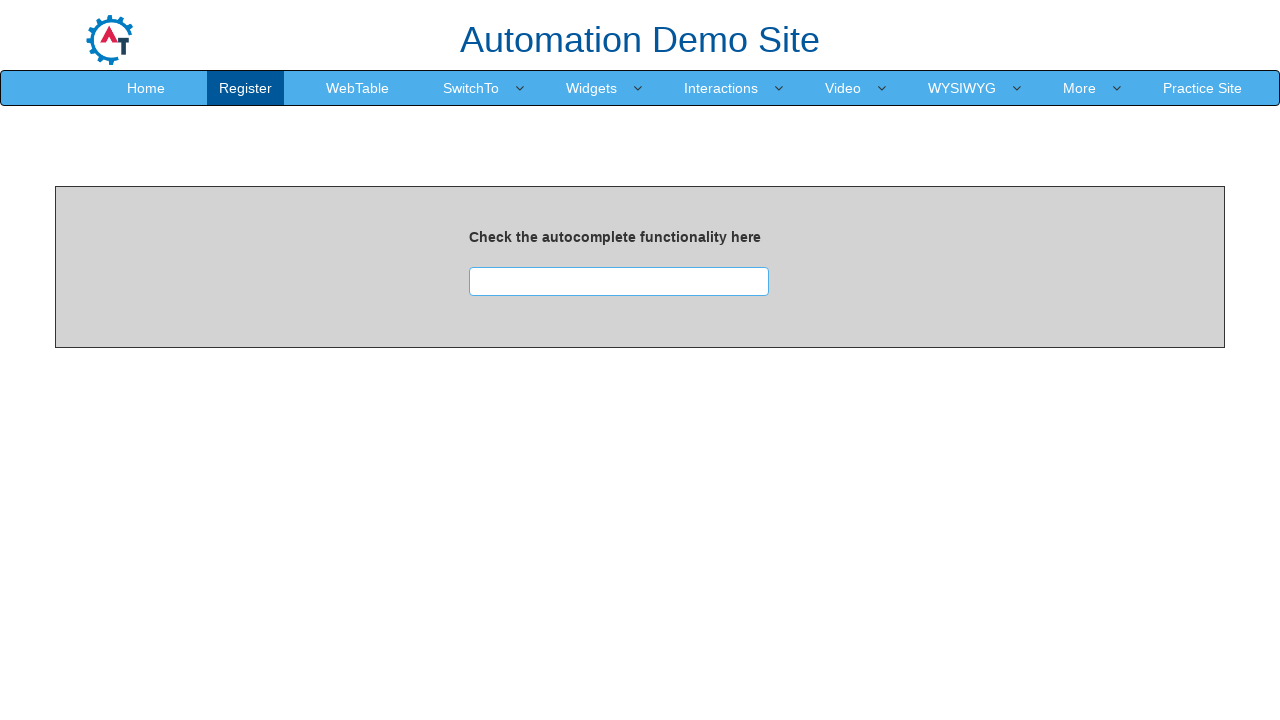

Typed partial search term 'ur' in autocomplete search box on #searchbox
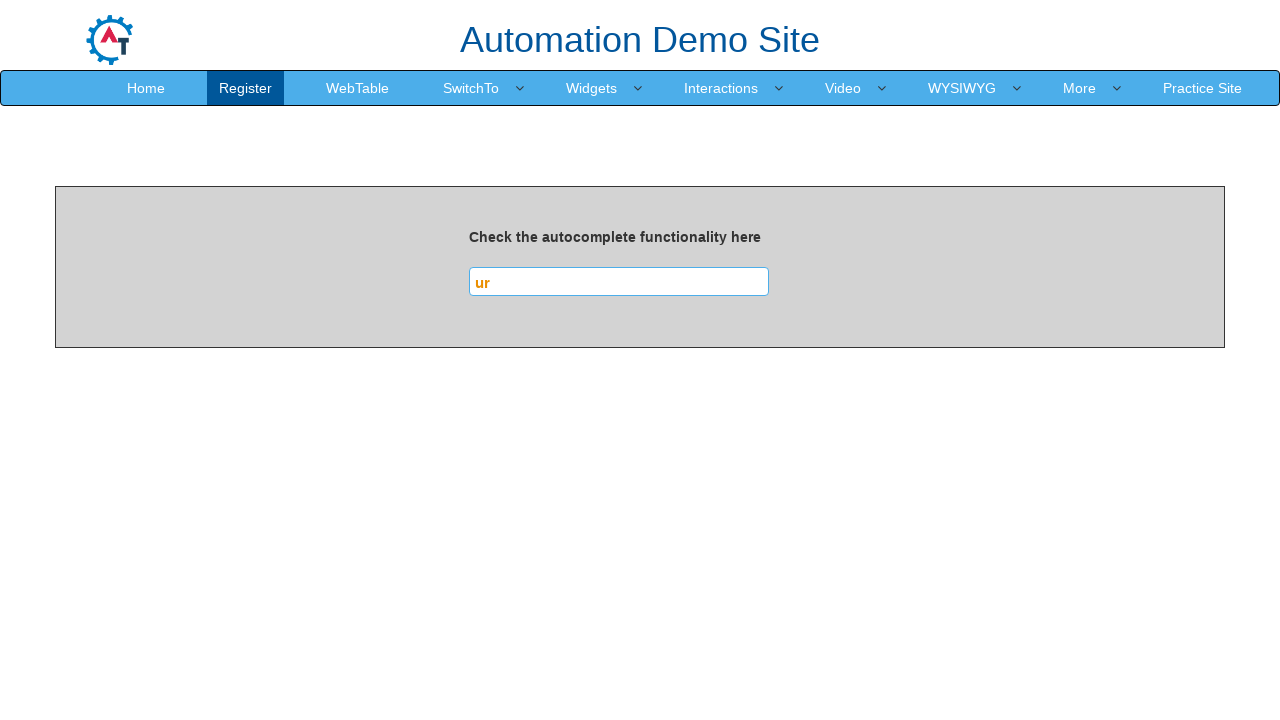

Autocomplete suggestions appeared
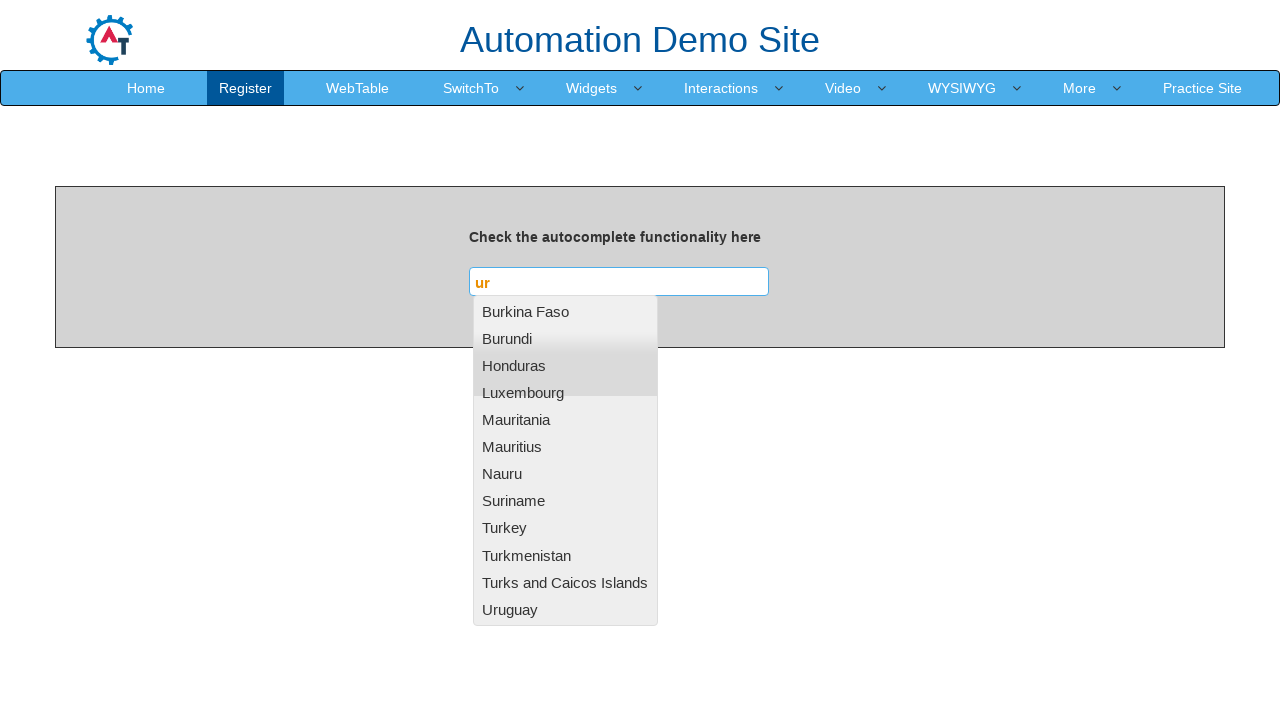

Selected URUGUAY from autocomplete dropdown at (565, 609) on ul#ui-id-1 li:has-text('URUGUAY')
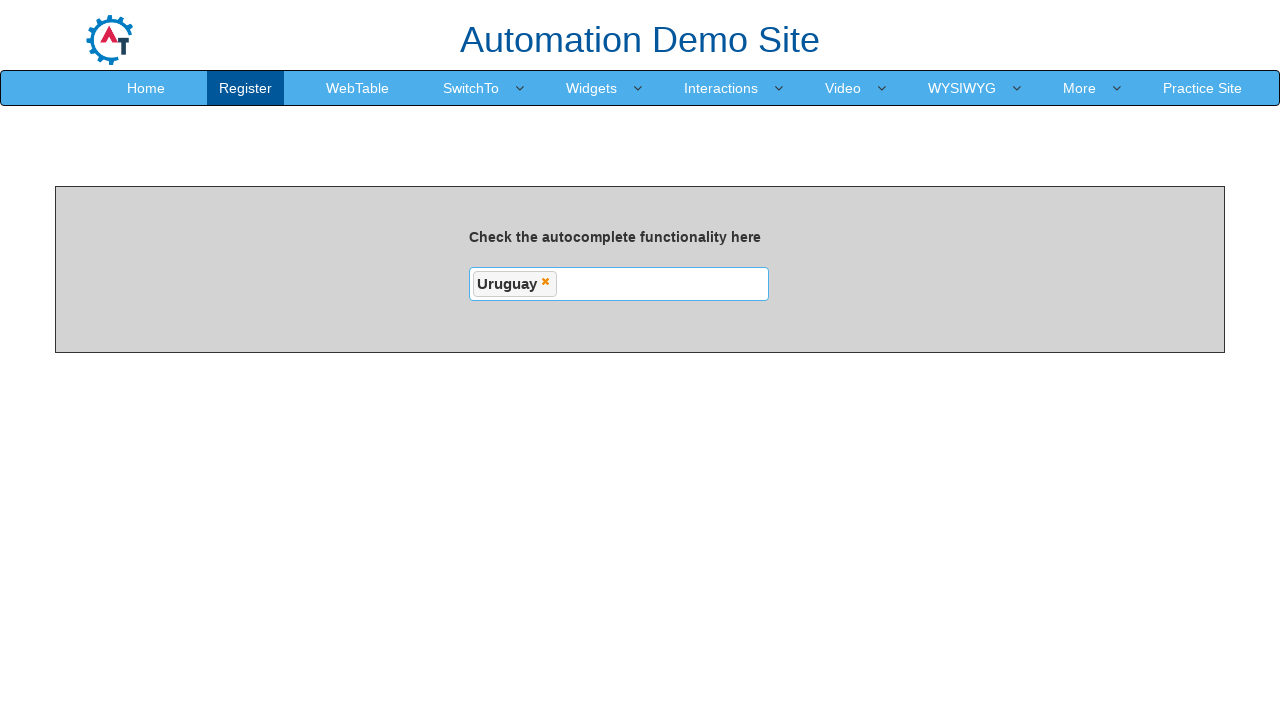

Selection confirmed - autocomplete item displayed
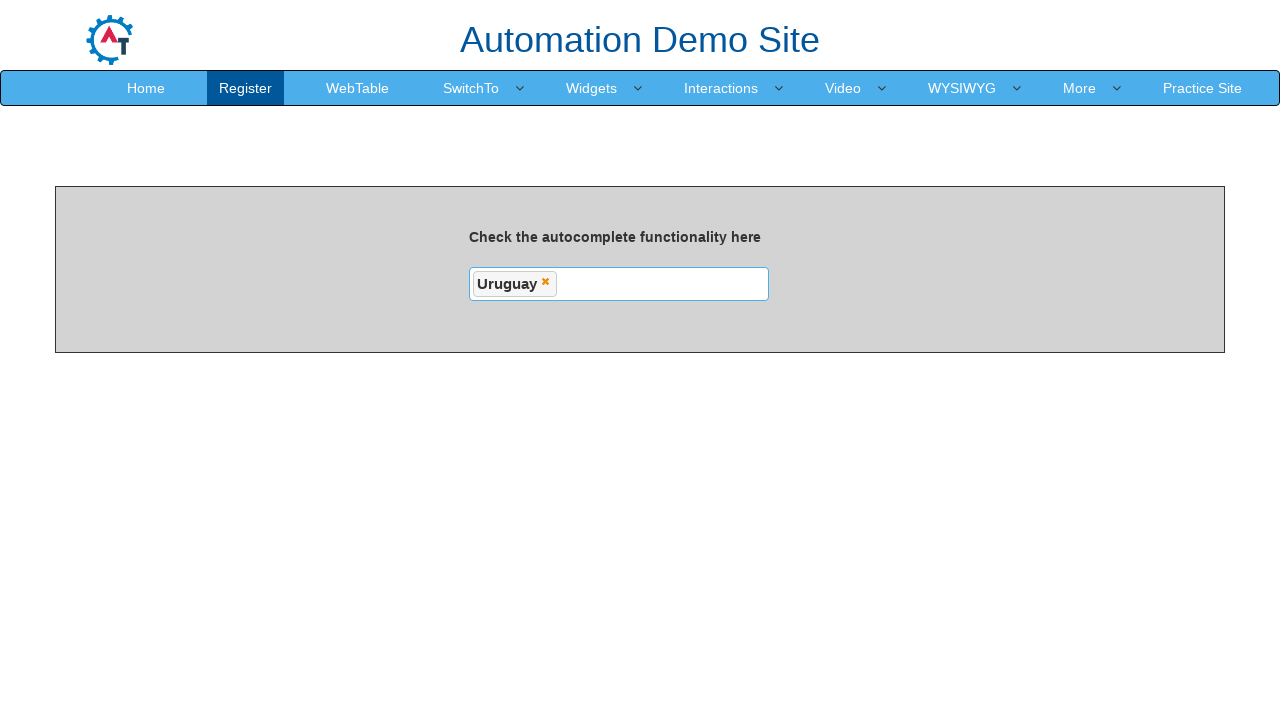

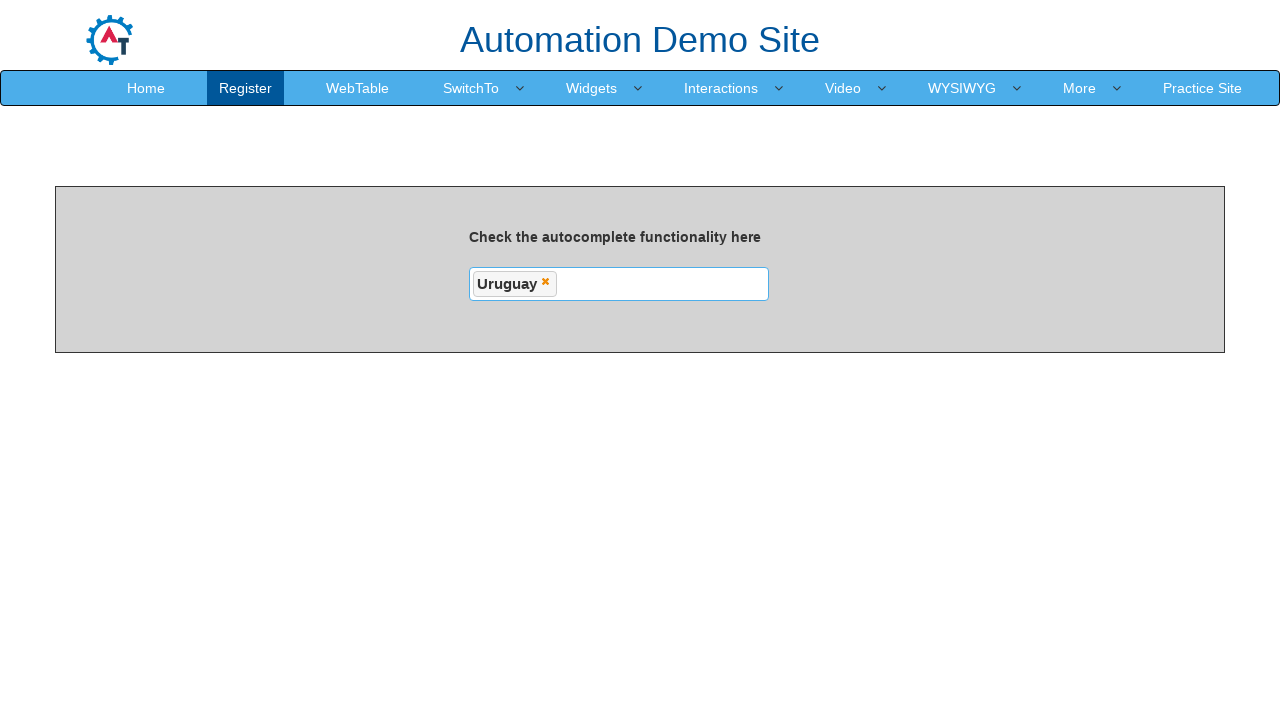